Tests the AngularJS homepage todo list functionality by adding a new todo item, verifying it appears in the list, and marking it as complete.

Starting URL: https://angularjs.org

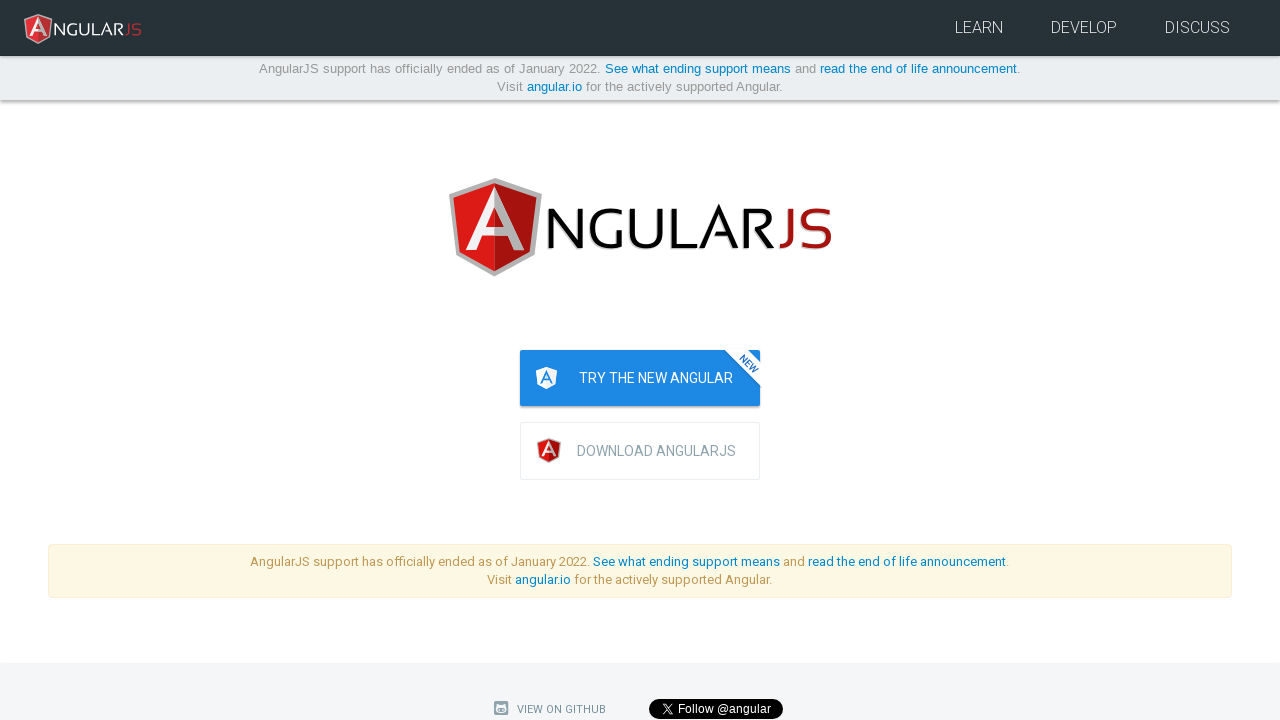

Filled todo input field with 'write first protractor test' on input[ng-model='todoList.todoText']
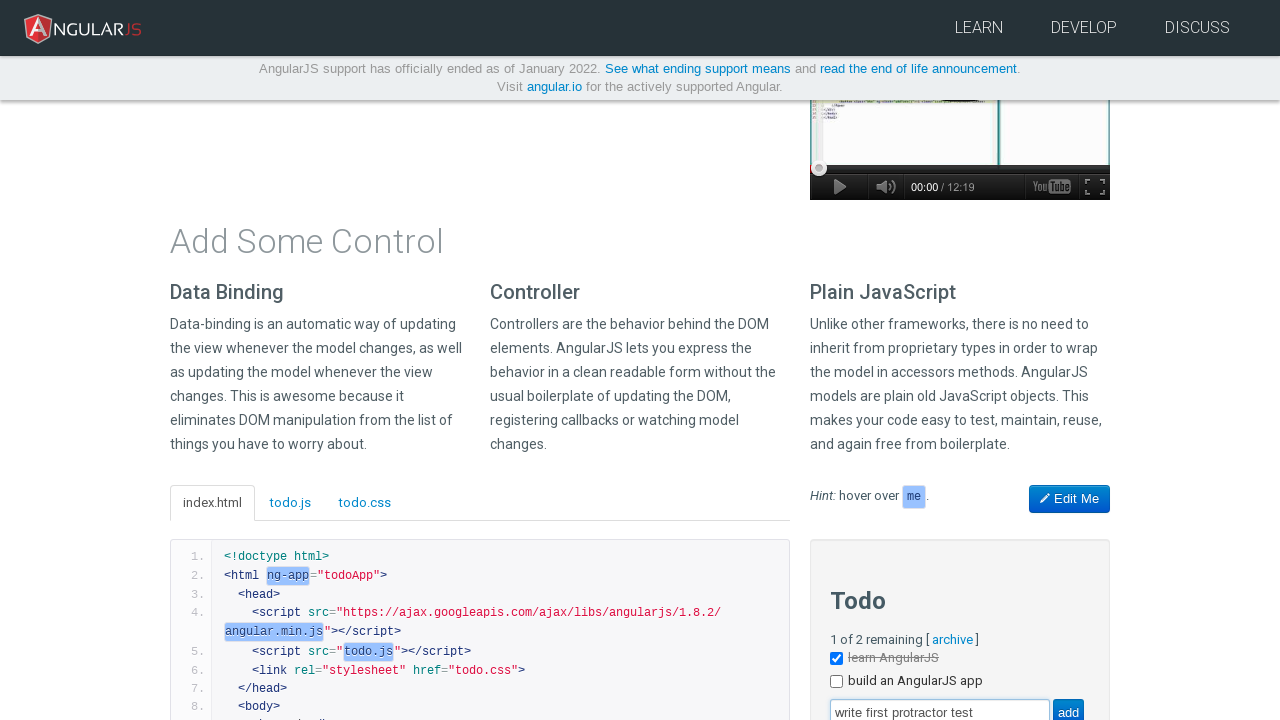

Clicked add button to create new todo at (1068, 706) on [value='add']
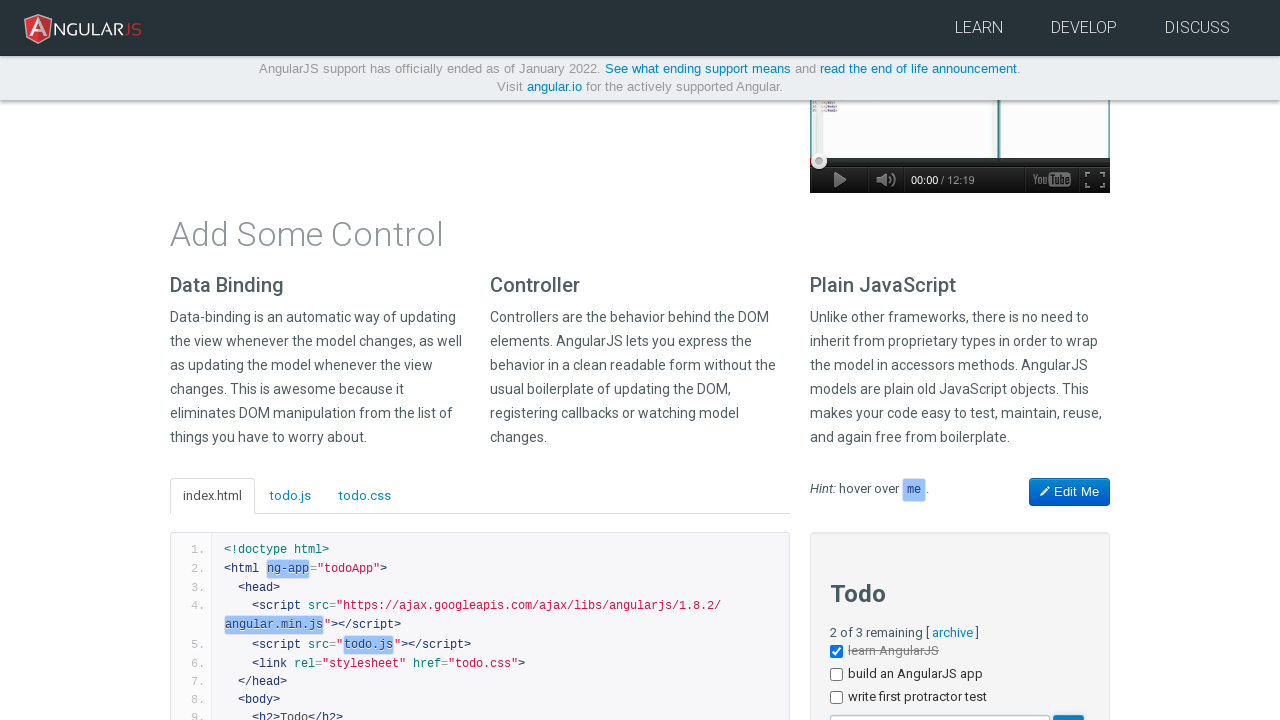

Verified new todo item 'write first protractor test' appears in the list
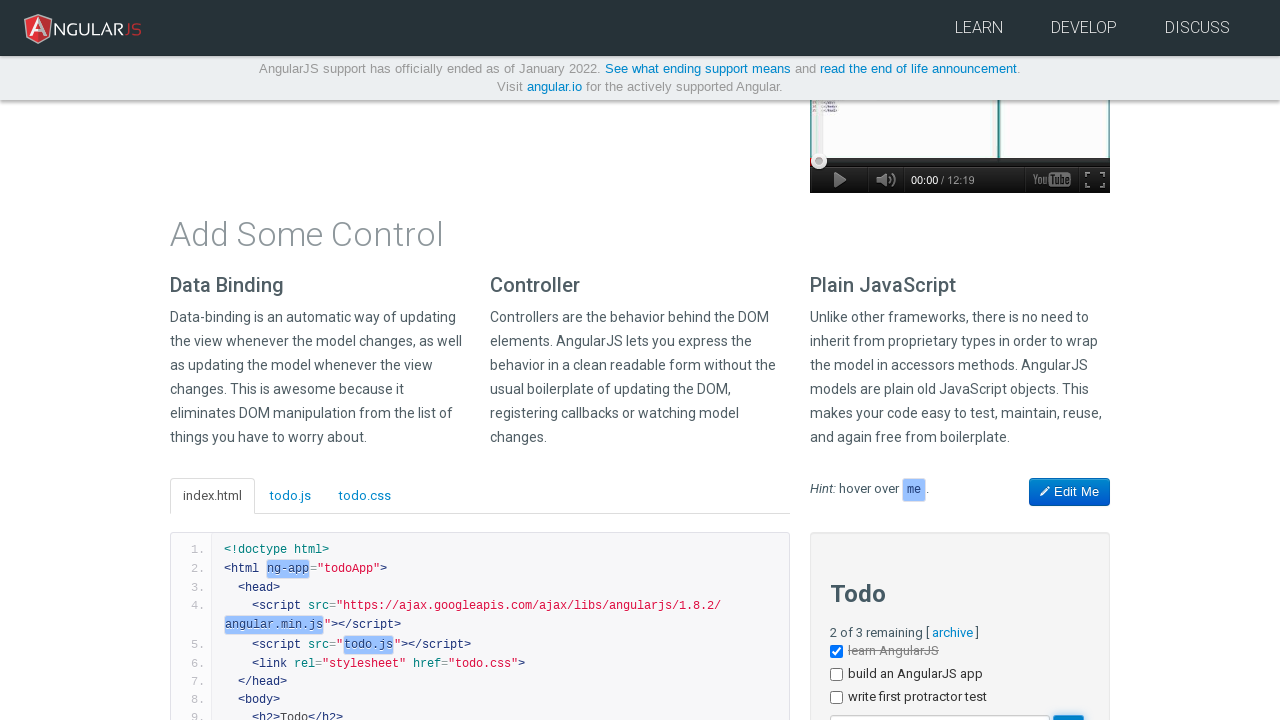

Clicked checkbox to mark 'write first protractor test' as complete at (836, 698) on li >> internal:has-text="write first protractor test"i >> input[type='checkbox']
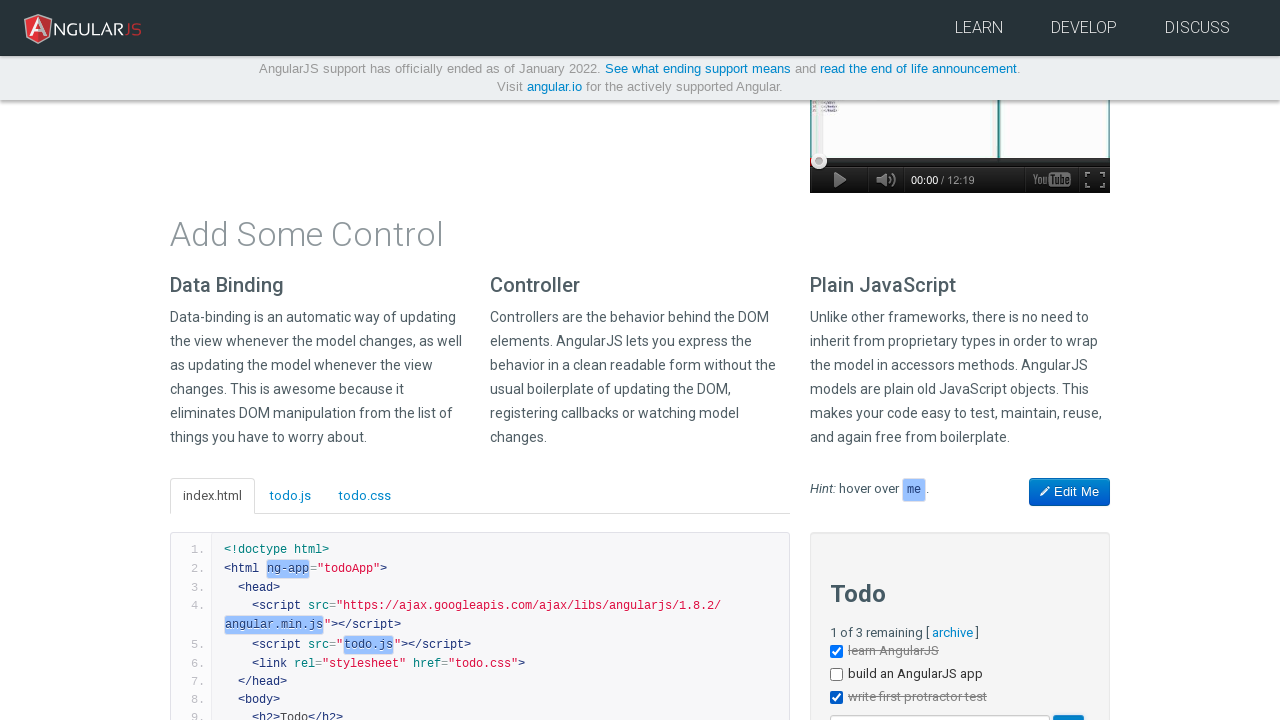

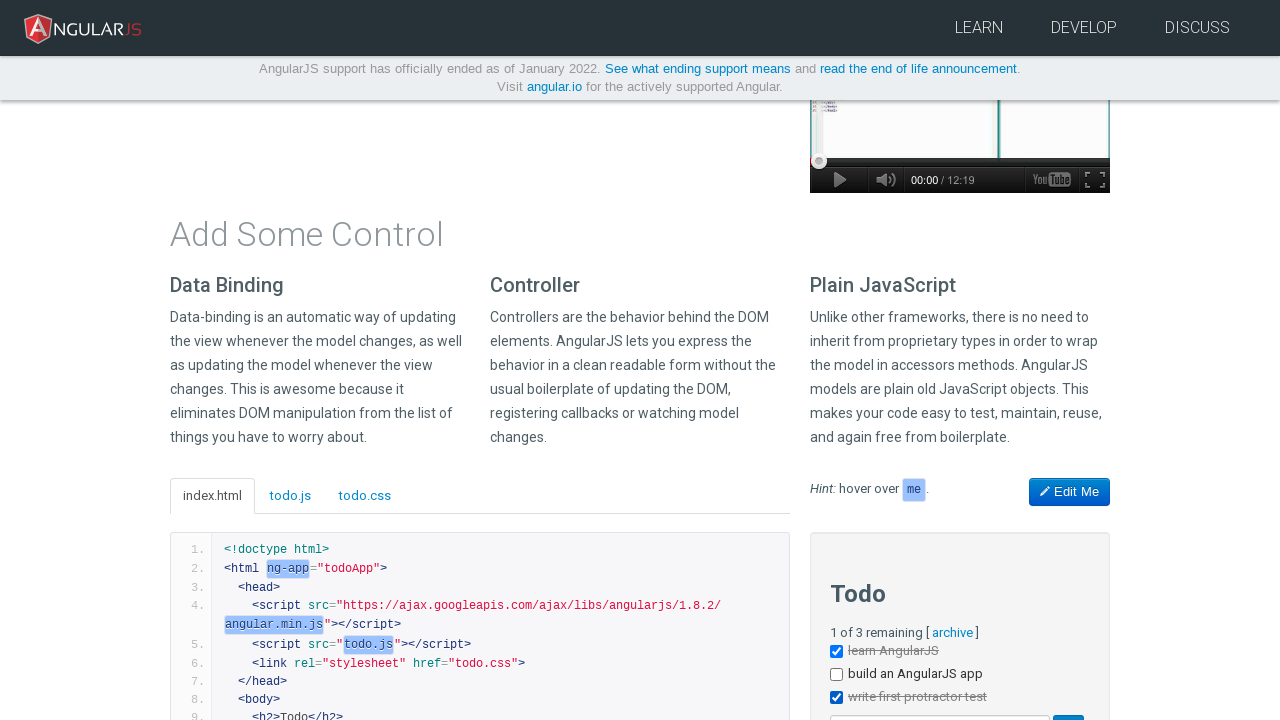